Tests displaying jQuery Growl notification messages on a page by injecting jQuery, jQuery Growl library, and styles, then triggering notification displays.

Starting URL: http://the-internet.herokuapp.com

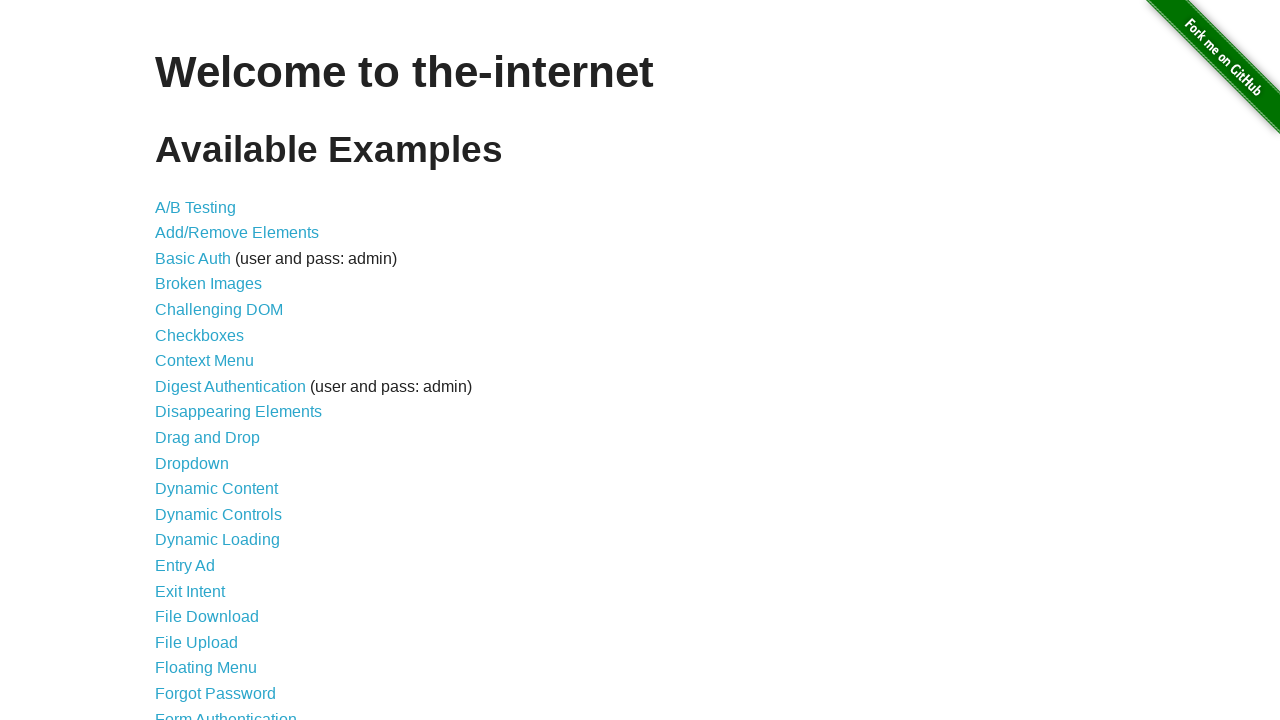

Injected jQuery library into page if not already present
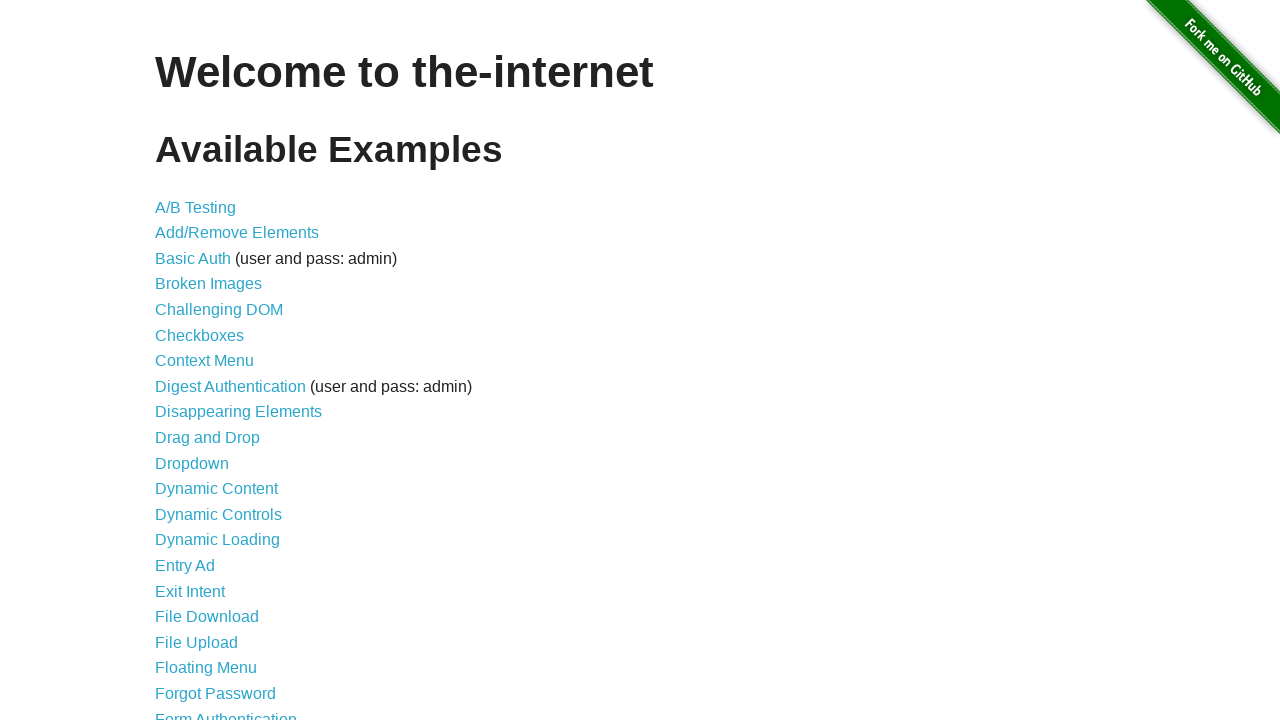

jQuery library loaded successfully
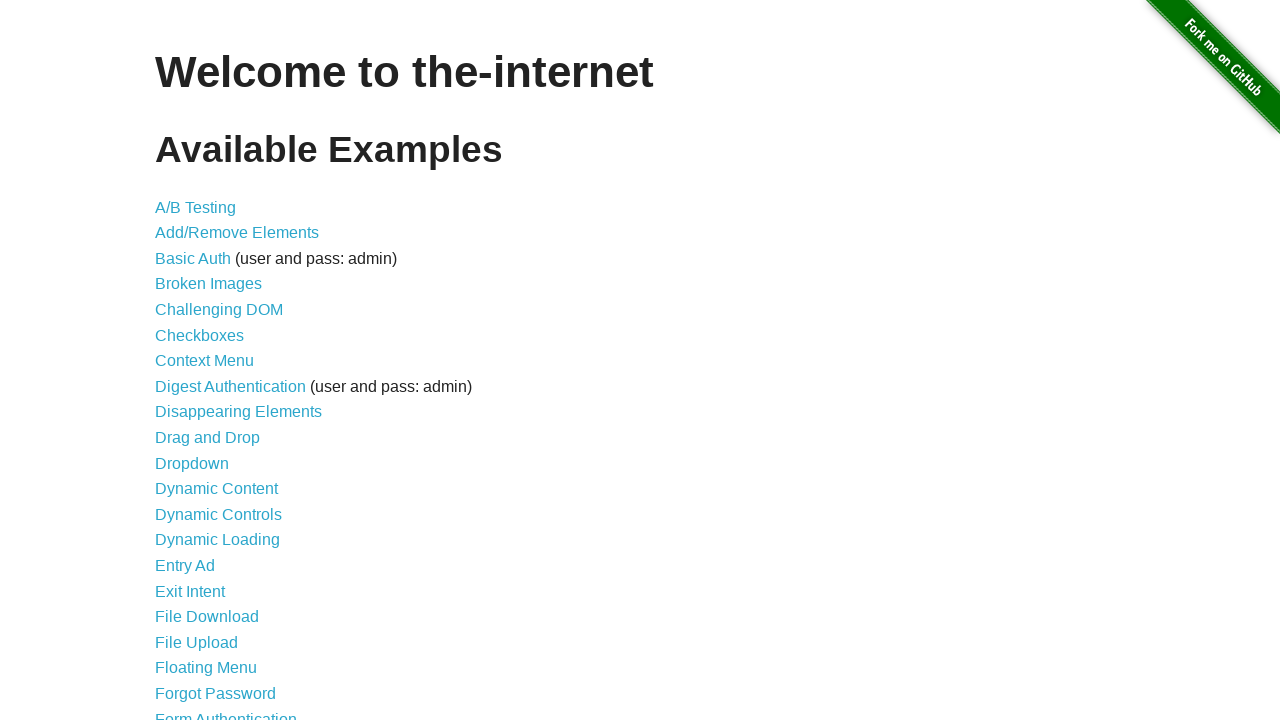

Loaded jQuery Growl library via jQuery
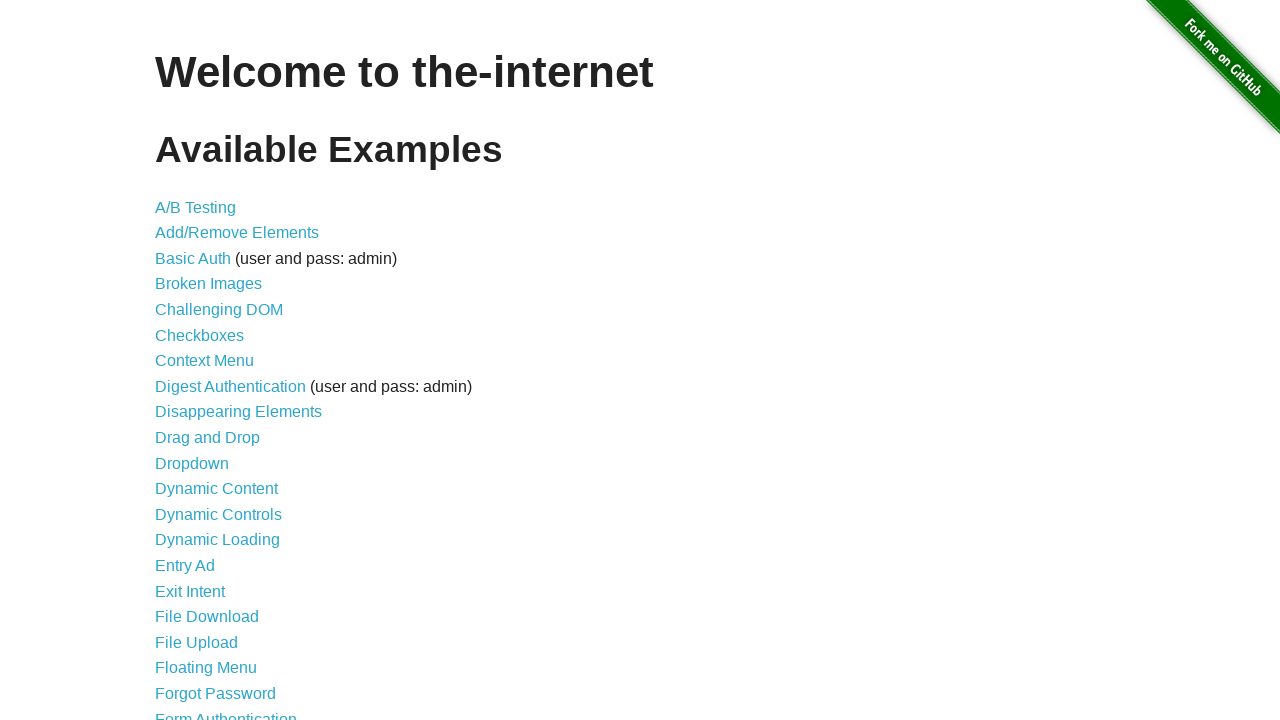

Injected jQuery Growl stylesheet into page
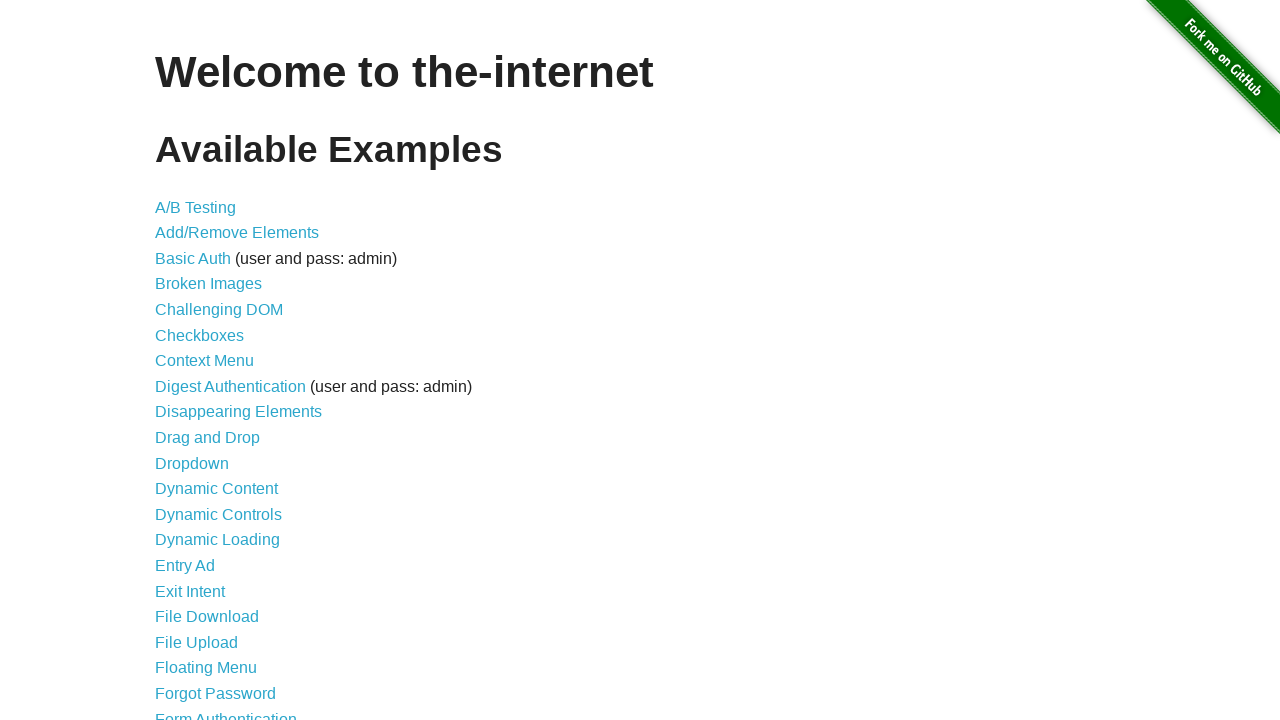

jQuery Growl library loaded and ready to use
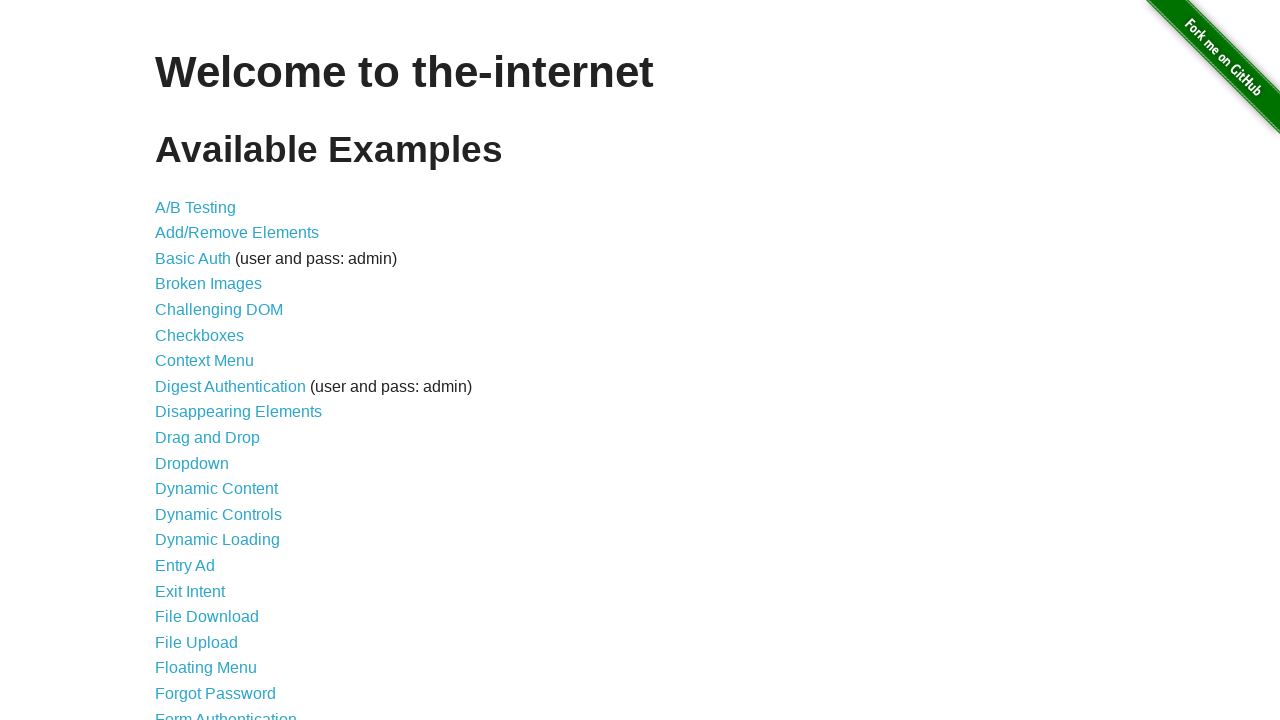

Triggered jQuery Growl notification with title 'GET' and message '/'
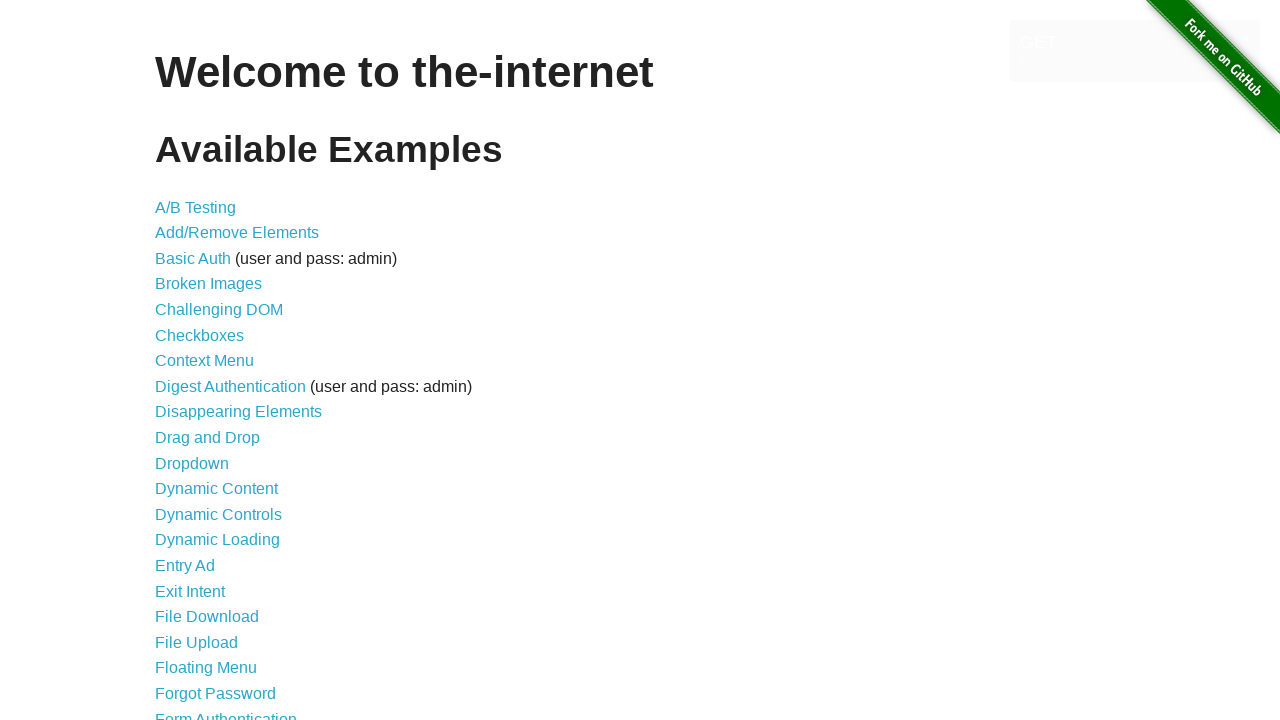

Waited 2 seconds to observe notification display
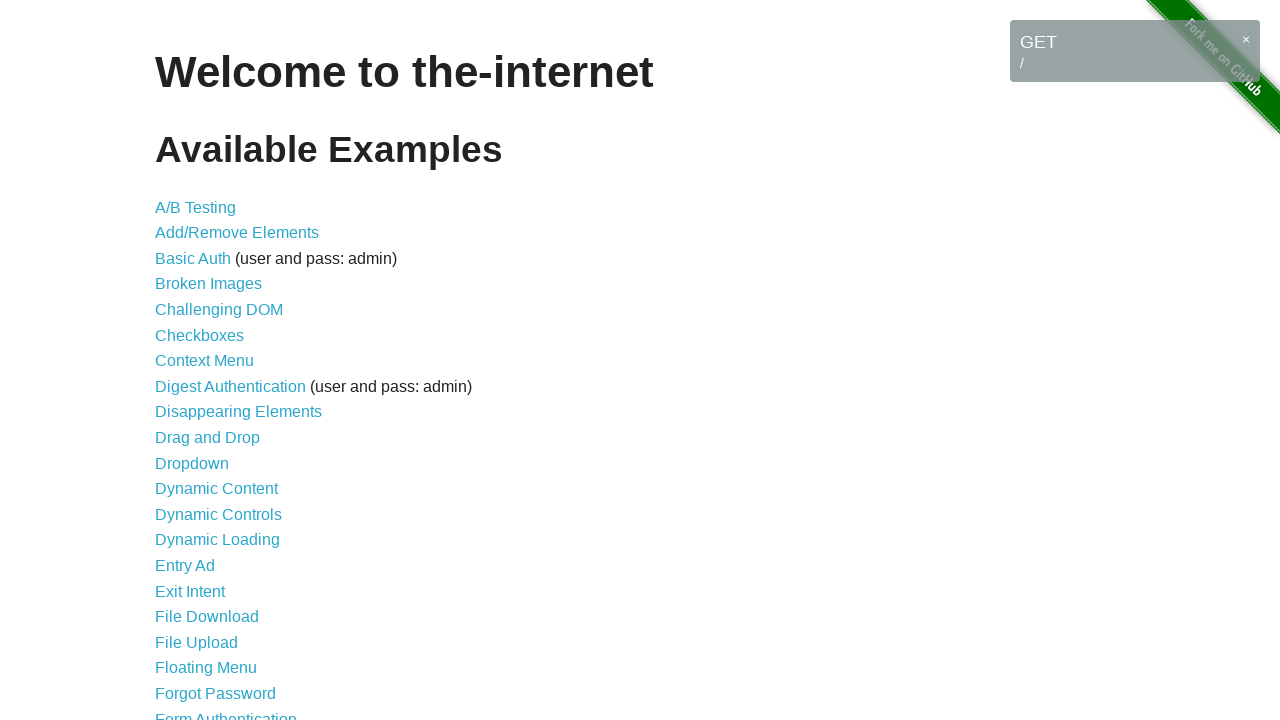

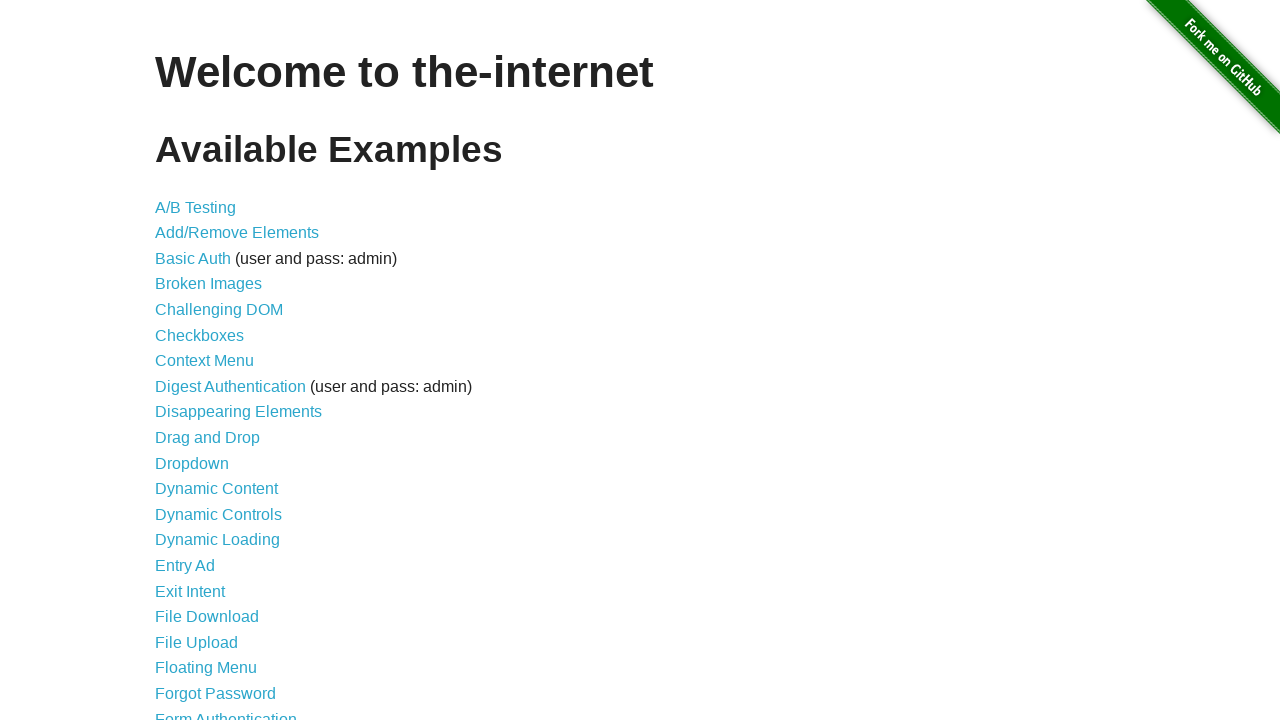